Tests sorting the Due column in ascending order by clicking the column header and verifying the values are sorted correctly using CSS pseudo-class selectors.

Starting URL: http://the-internet.herokuapp.com/tables

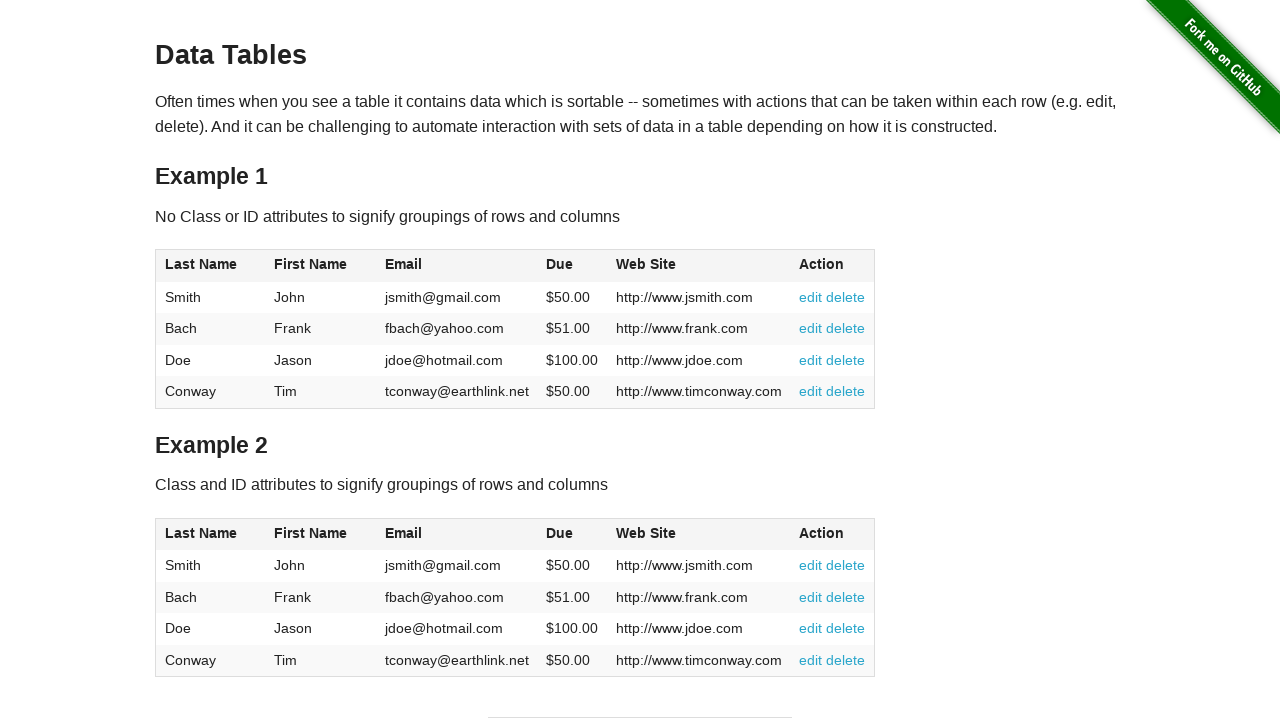

Waited for Due column header to be available
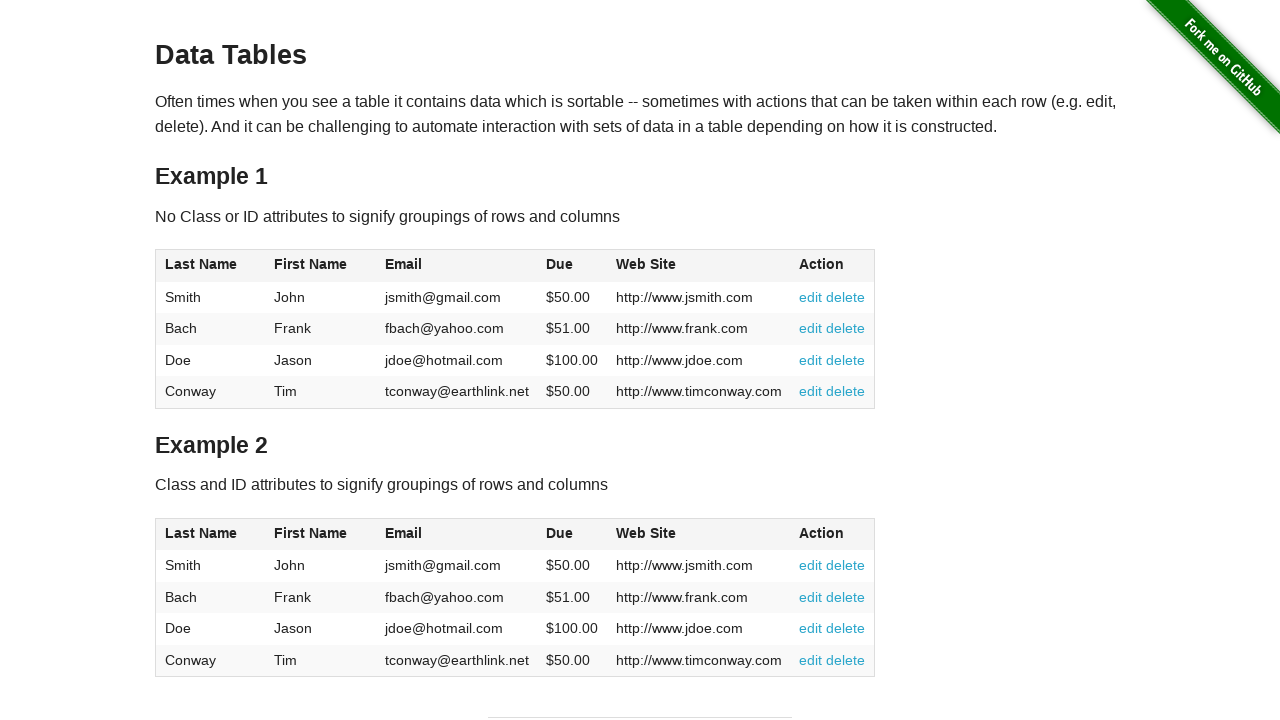

Clicked Due column header to sort in ascending order at (572, 266) on #table1 thead tr th:nth-child(4)
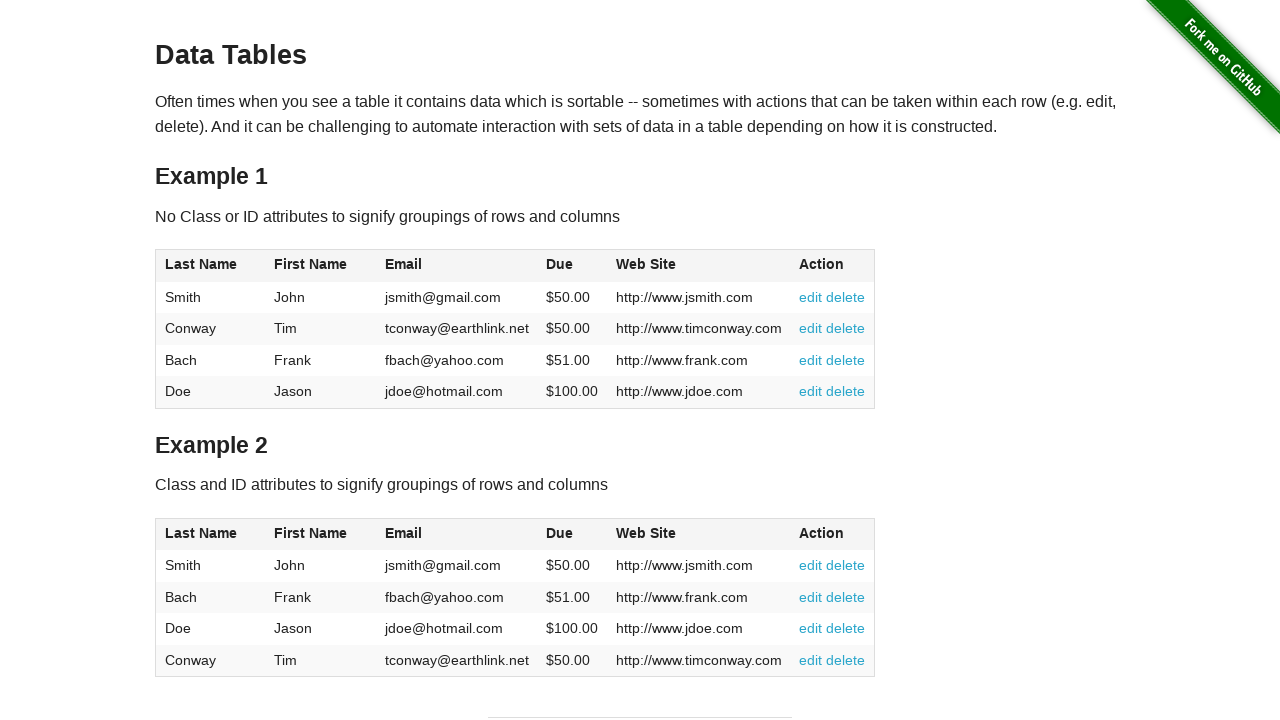

Waited for table body to update after sorting
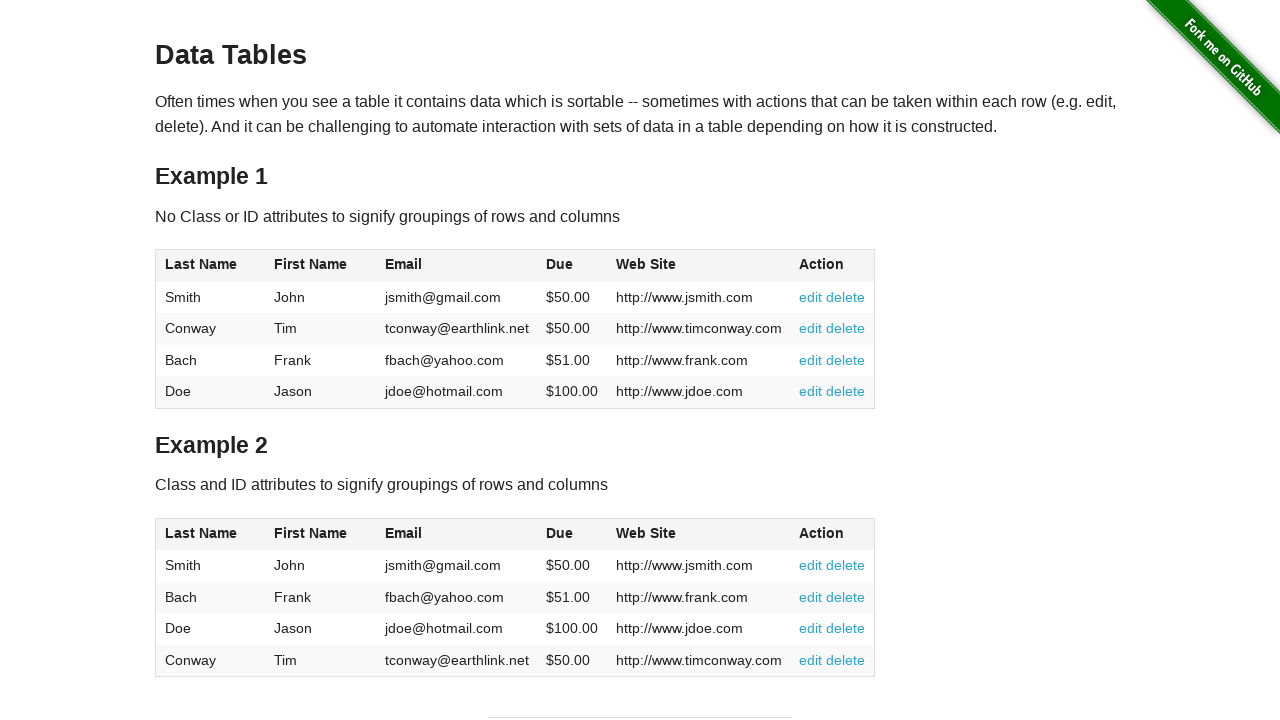

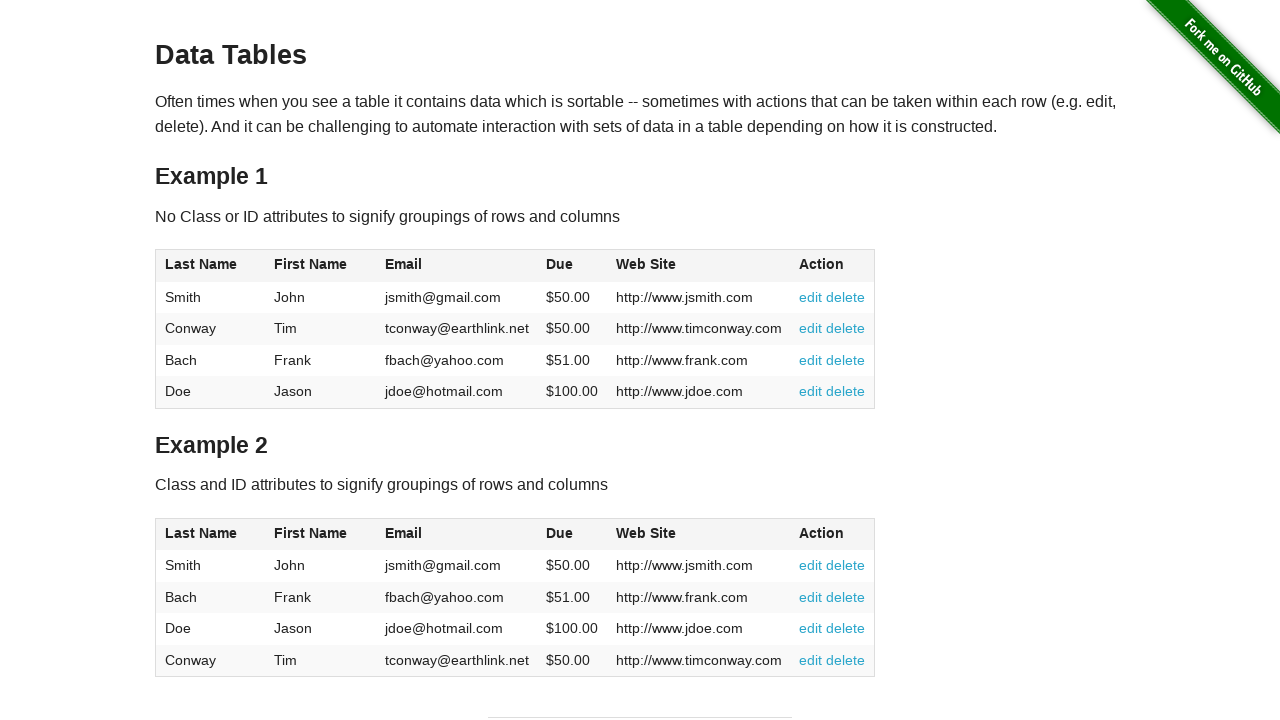